Tests AJAX loading by clicking a button and verifying the loaded text content

Starting URL: http://uitestingplayground.com/ajax

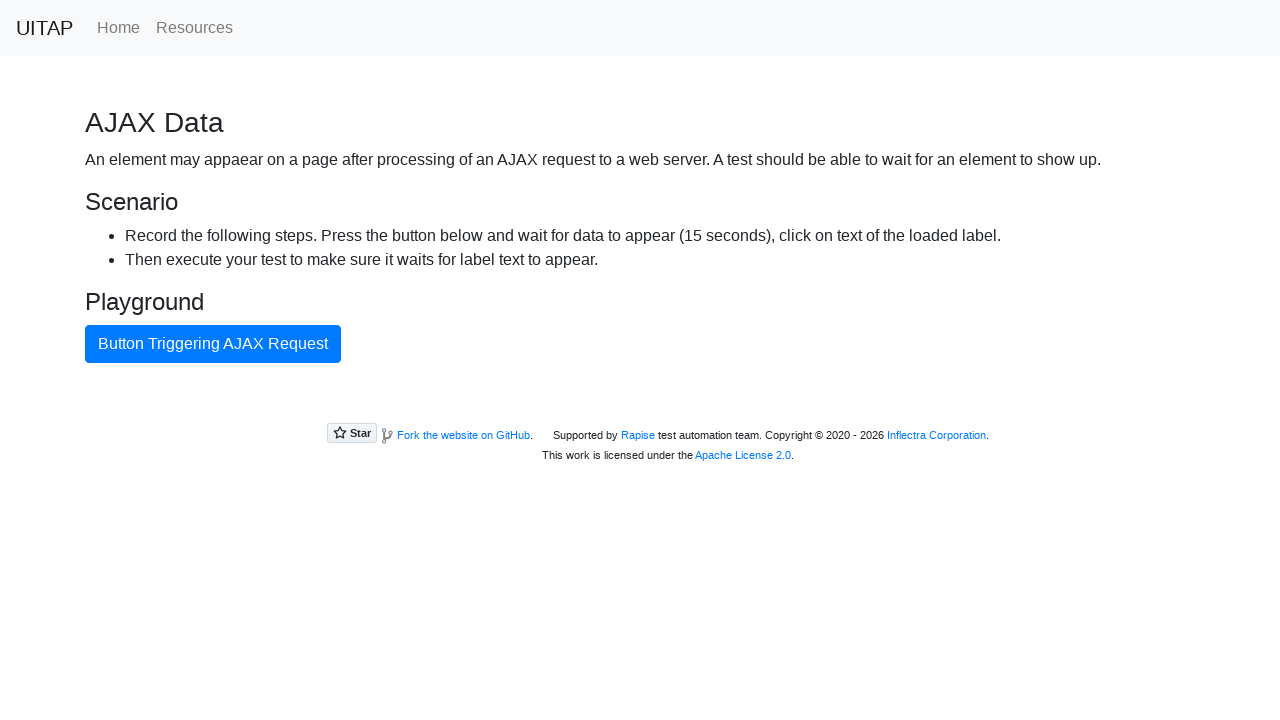

Clicked AJAX button to trigger data loading at (213, 344) on #ajaxButton
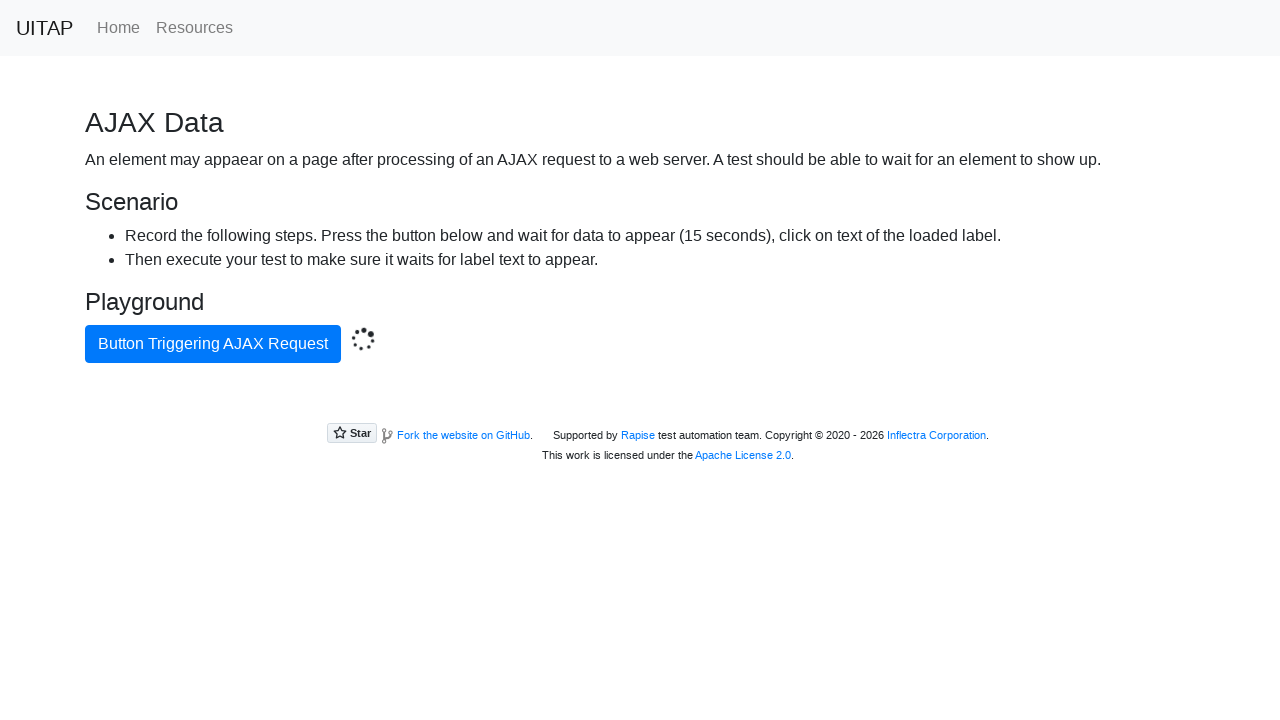

Waited for content to load within 20 seconds
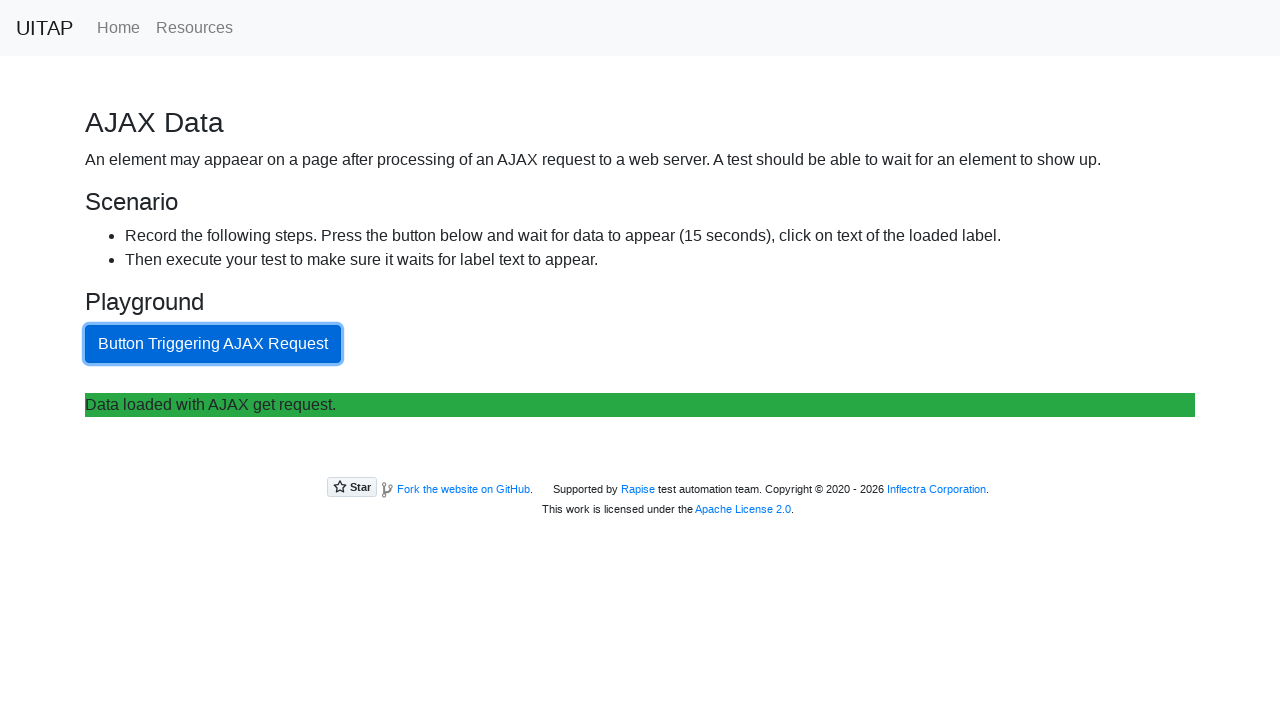

Located the loaded text element
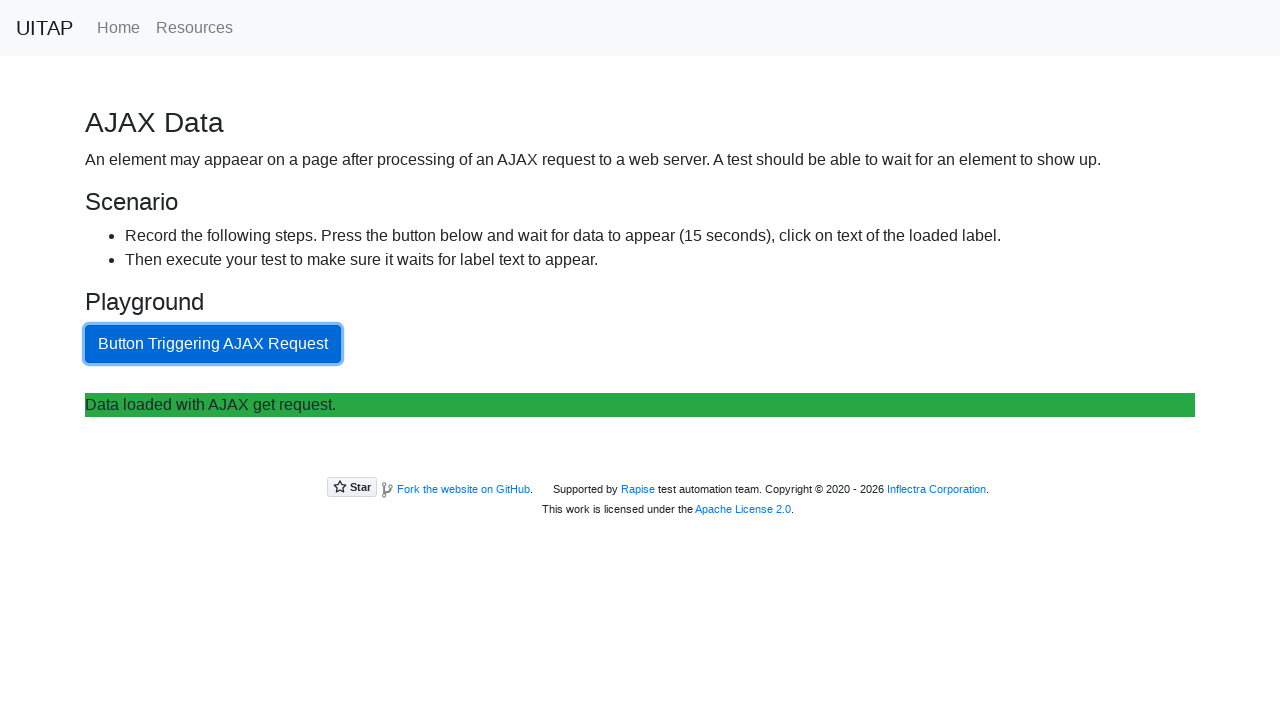

Verified that loaded text content matches expected message
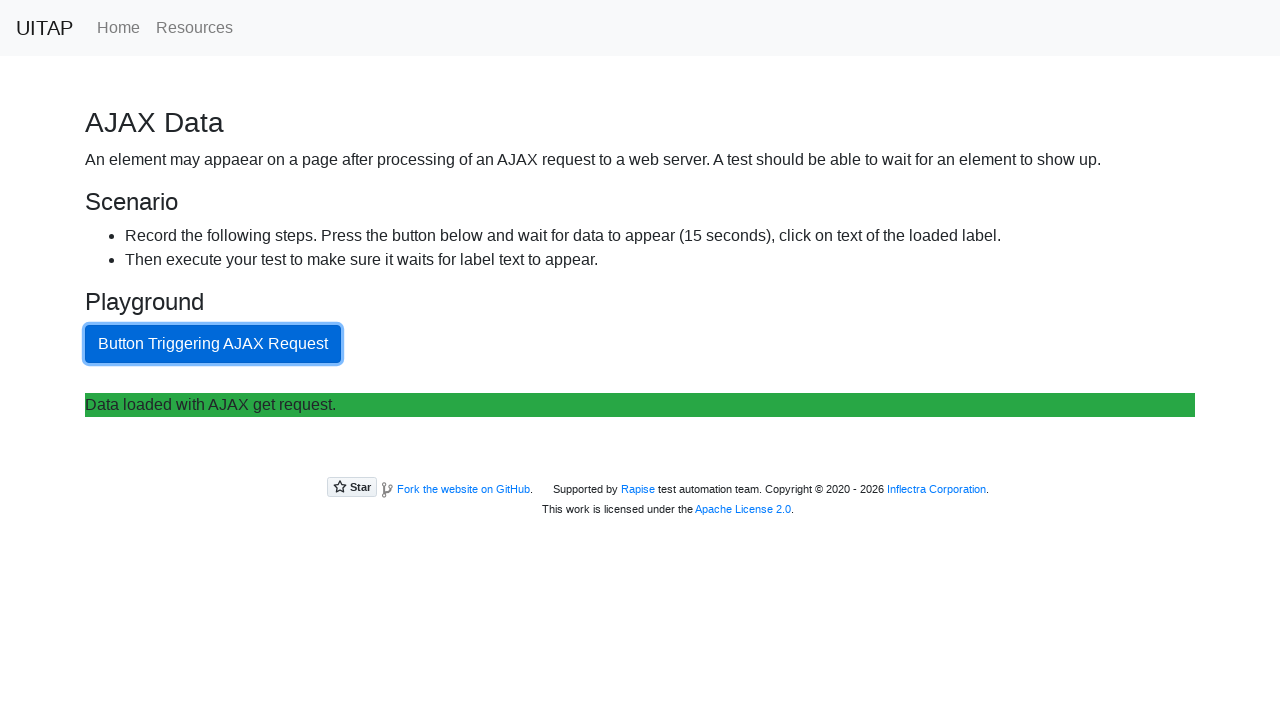

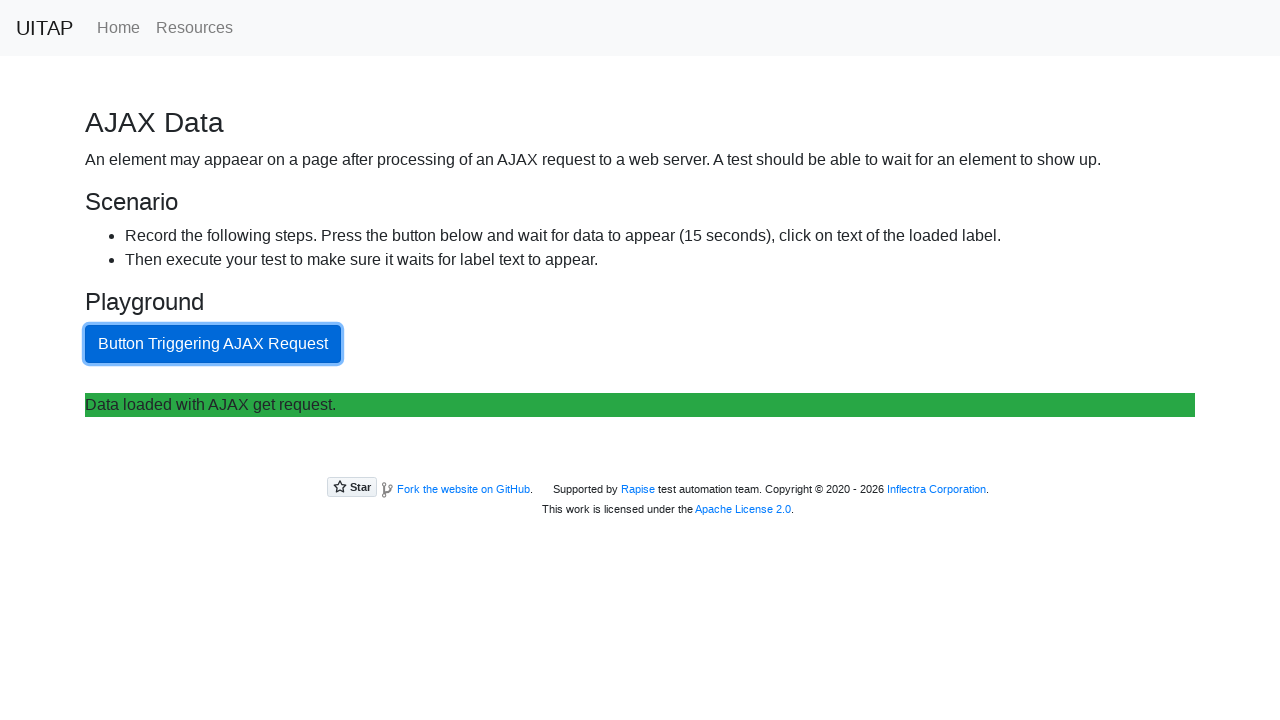